Tests dropdown functionality by selecting an option from a dropdown menu and verifying the selection, also demonstrates handling JavaScript alerts.

Starting URL: http://the-internet.herokuapp.com/dropdown

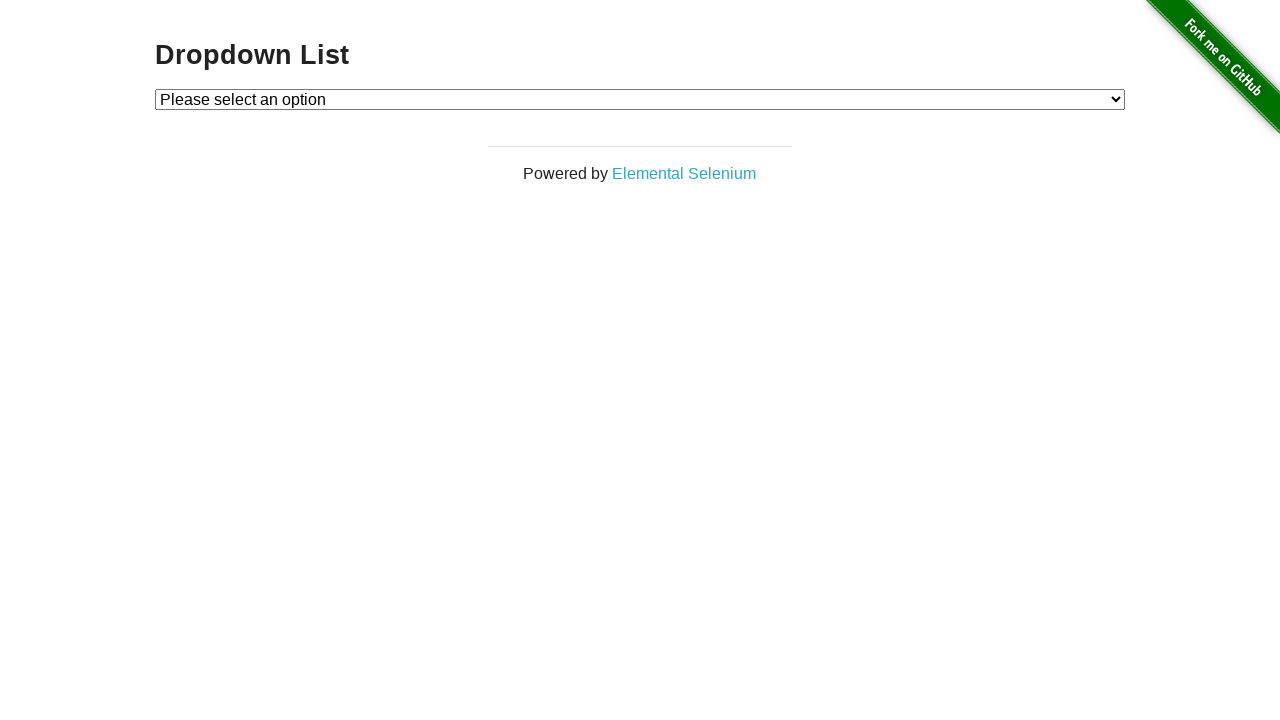

Waited for dropdown element to be visible
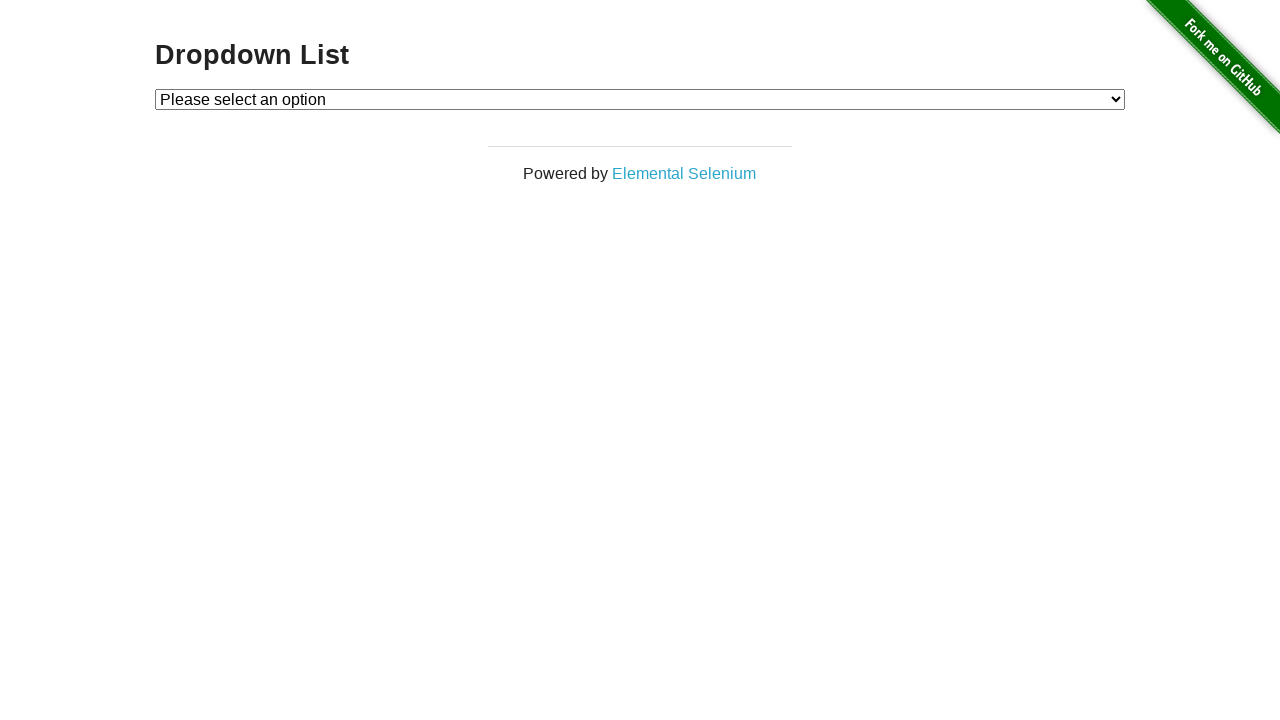

Selected 'Option 1' from dropdown menu on #dropdown
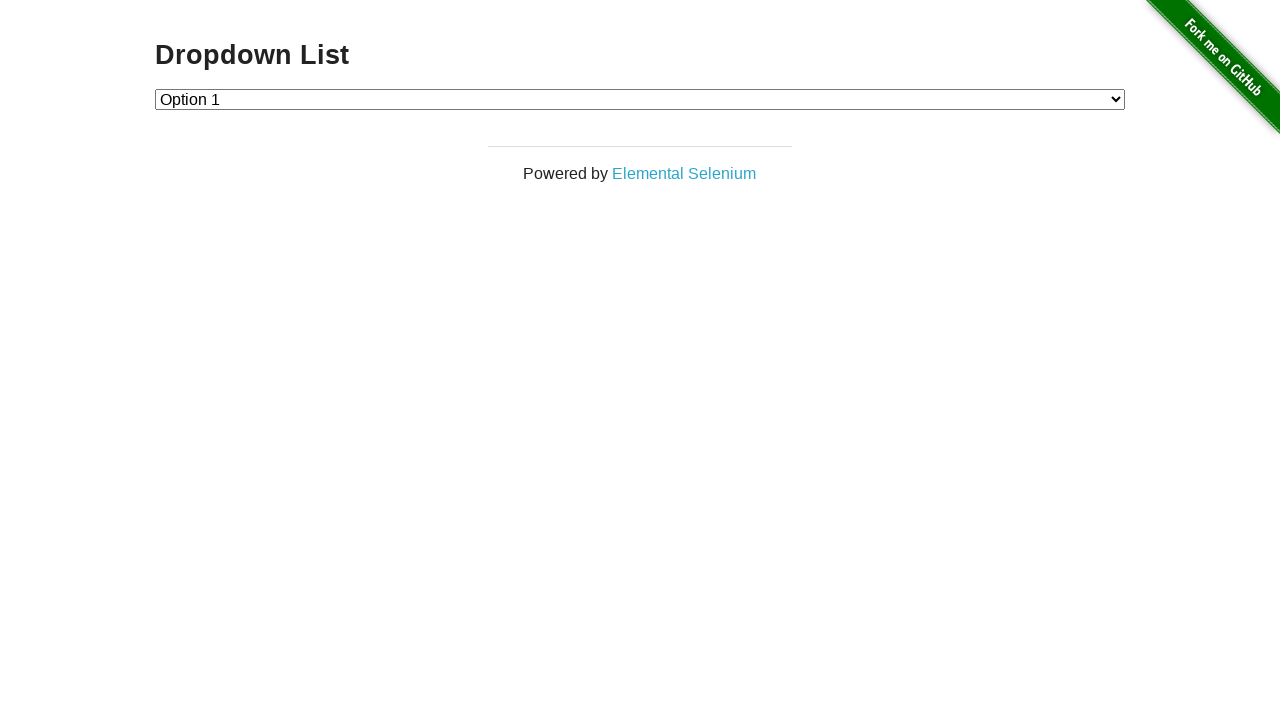

Retrieved selected option text content
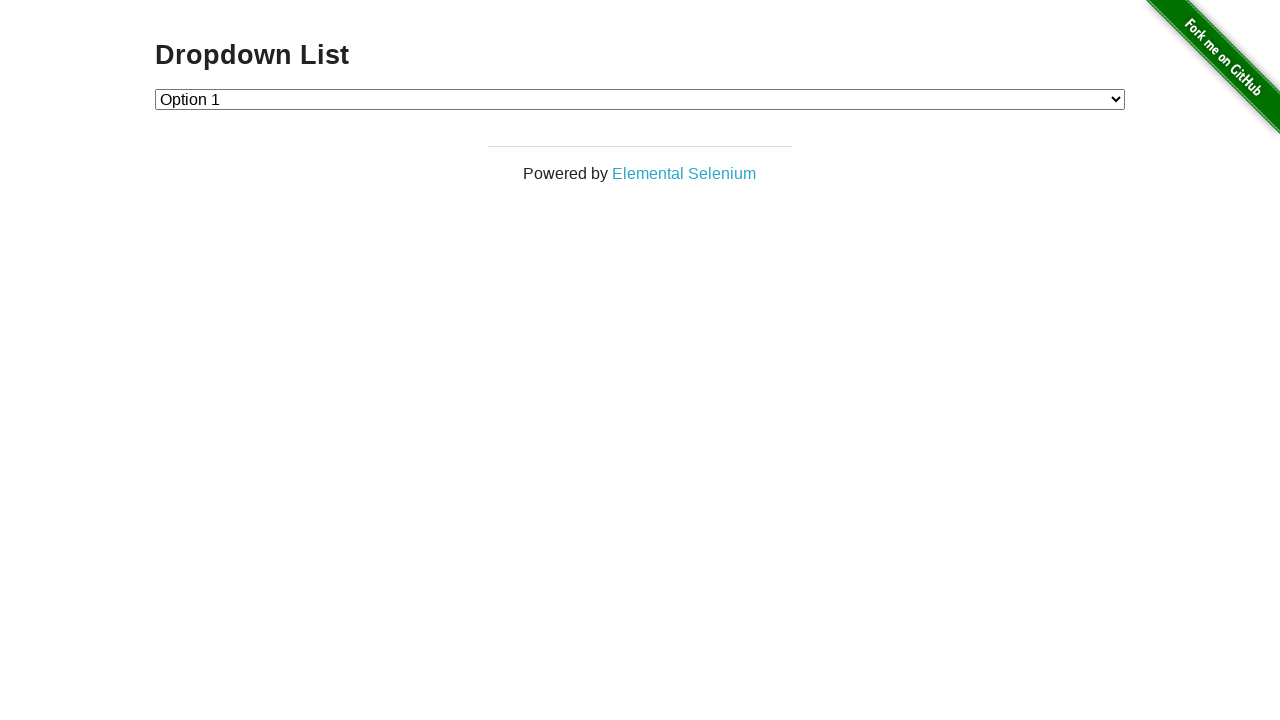

Verified 'Option 1' is selected
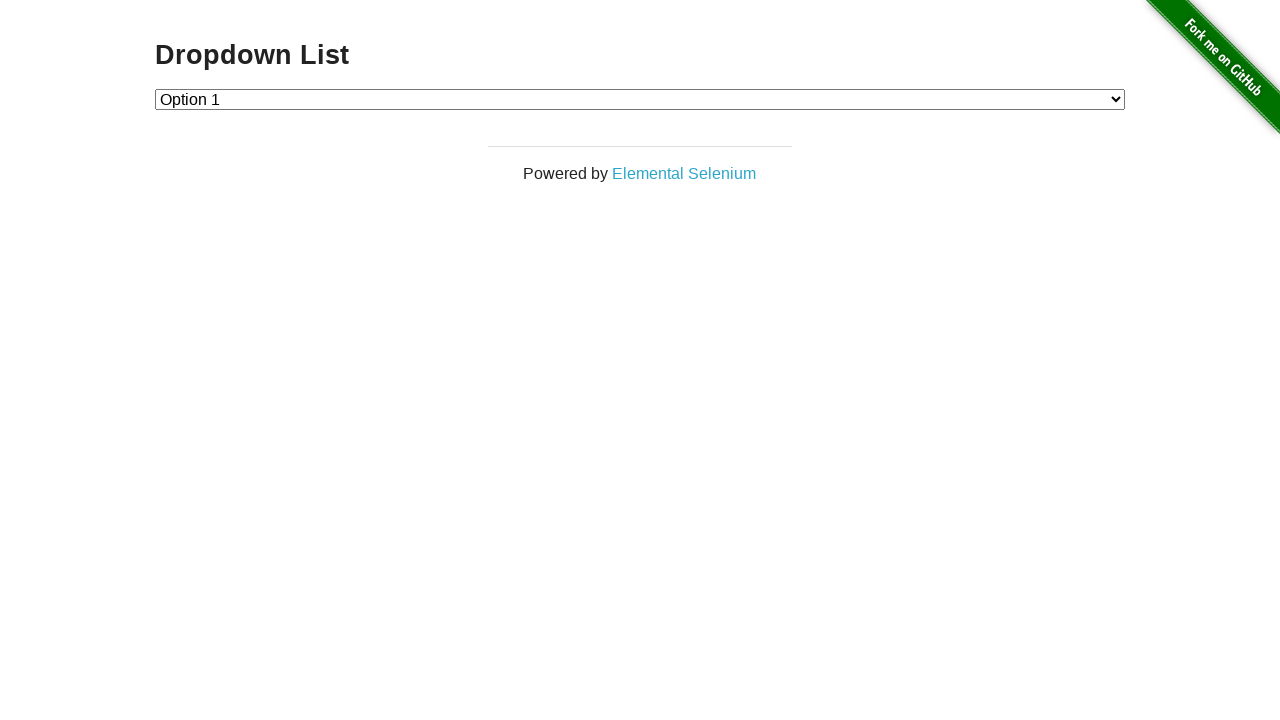

Selected 'Option 2' from dropdown menu on #dropdown
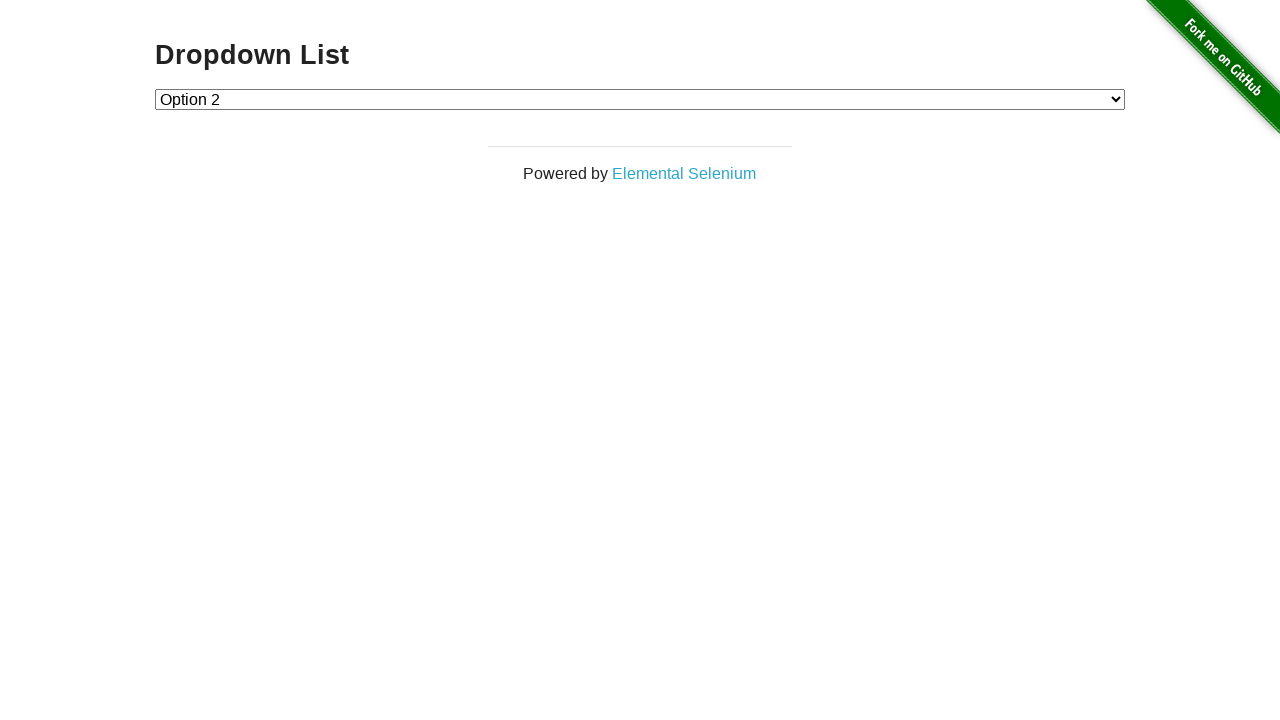

Retrieved newly selected option text content
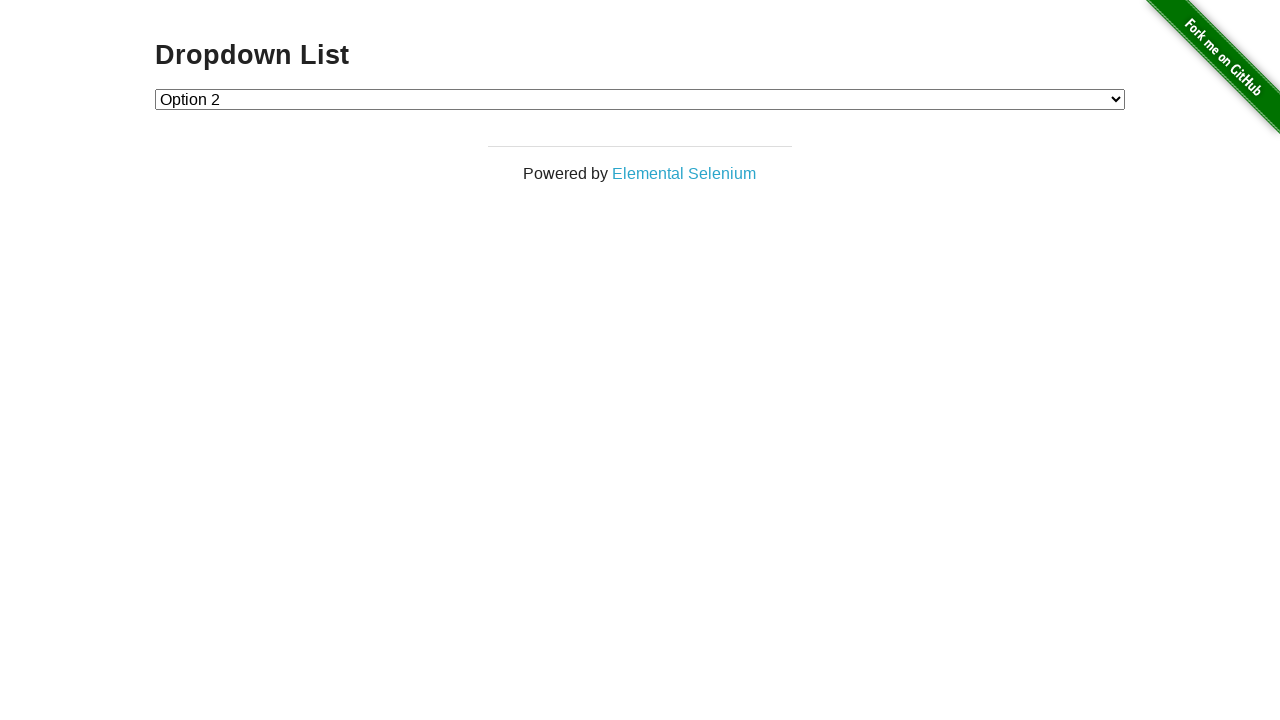

Verified 'Option 2' is now selected
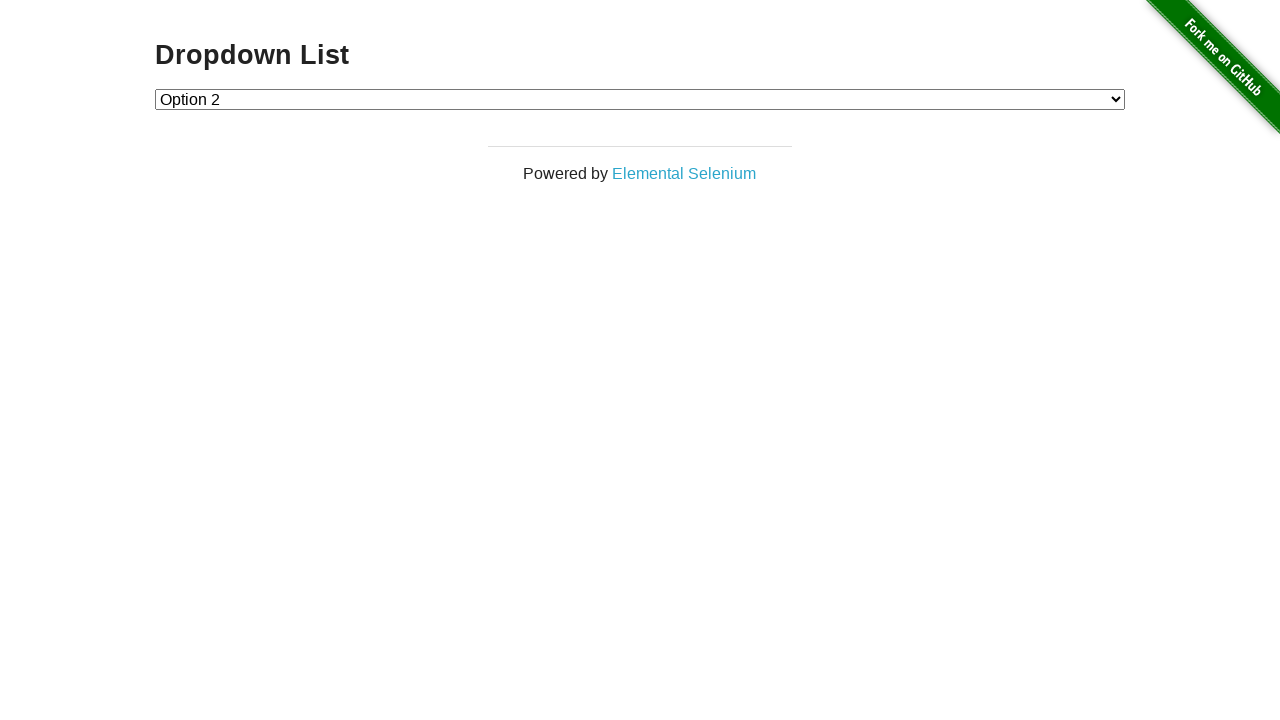

Triggered JavaScript alert dialog
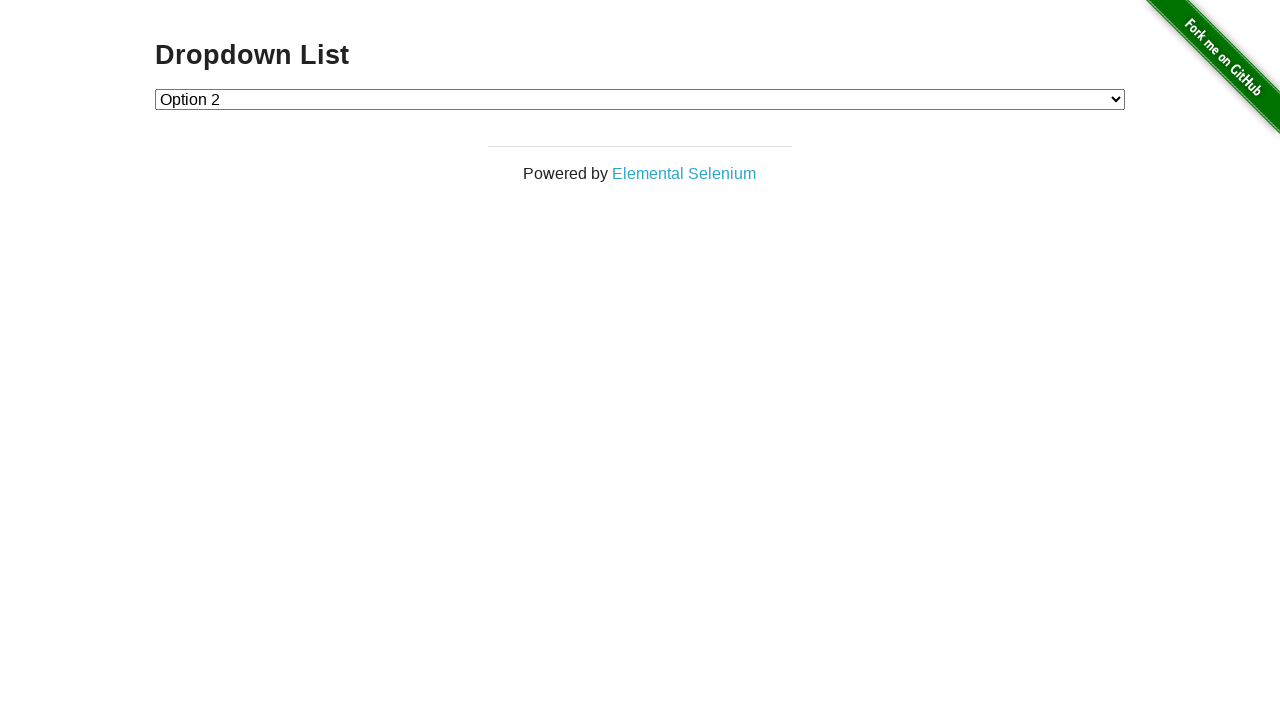

Set up dialog handler to accept alerts
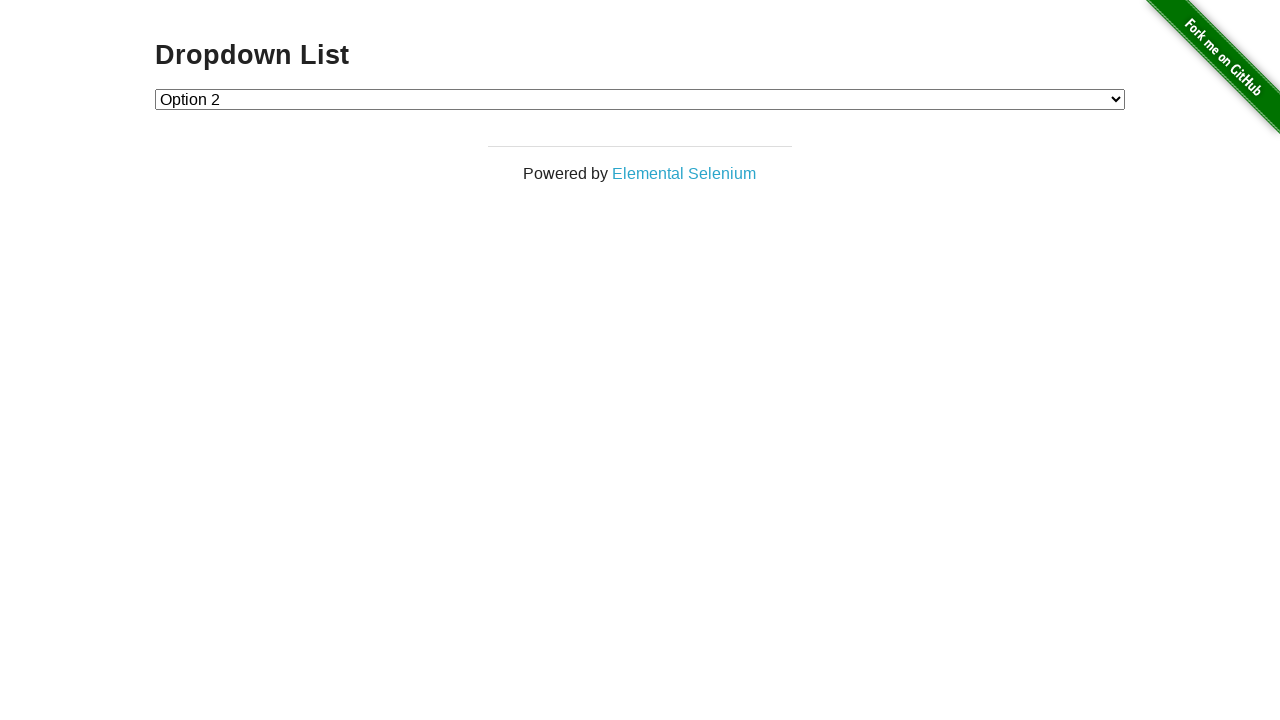

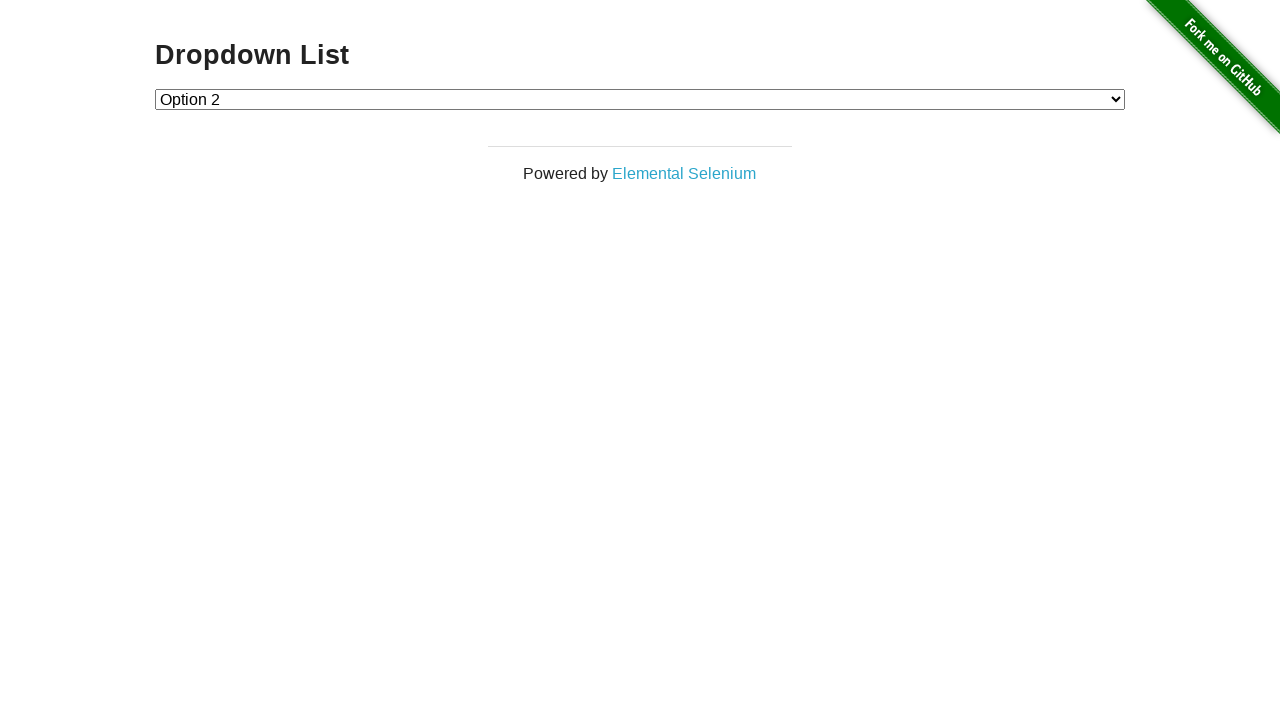